Demonstrates getting text content from a web element by retrieving the text of the Login button on the OrangeHRM demo login page

Starting URL: https://opensource-demo.orangehrmlive.com/web/index.php/auth/login

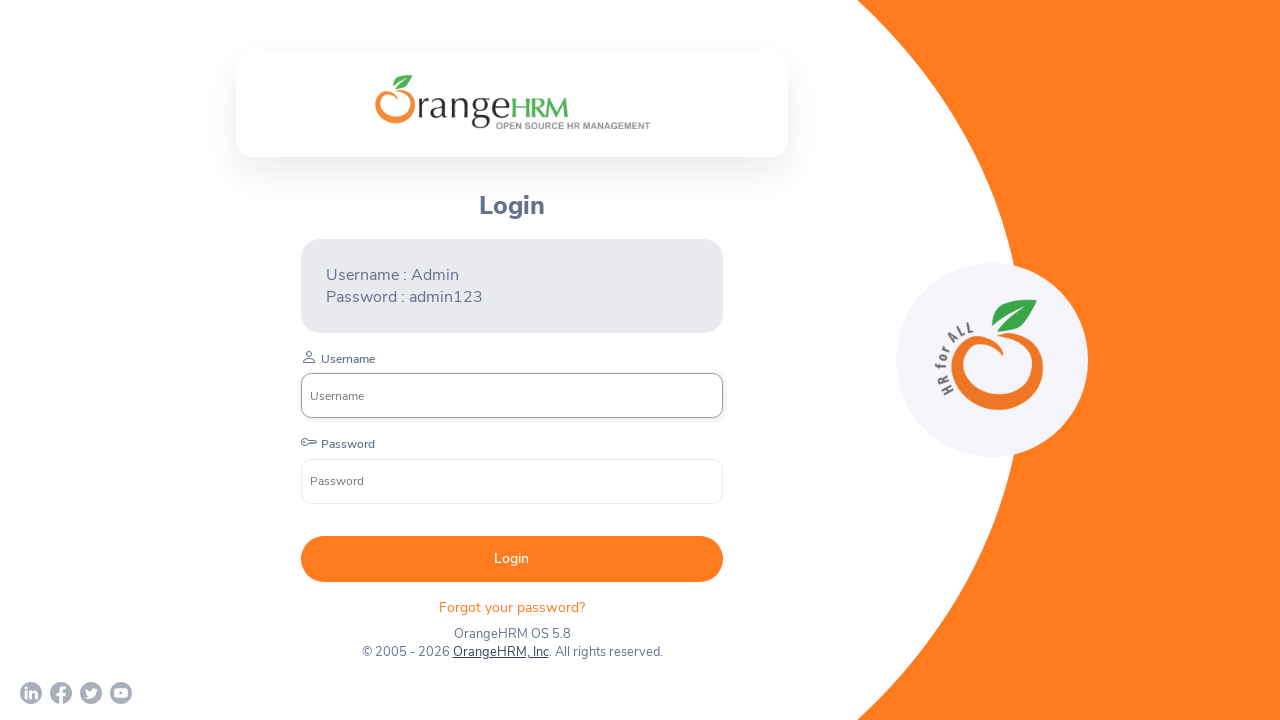

Waited for Login button to be visible
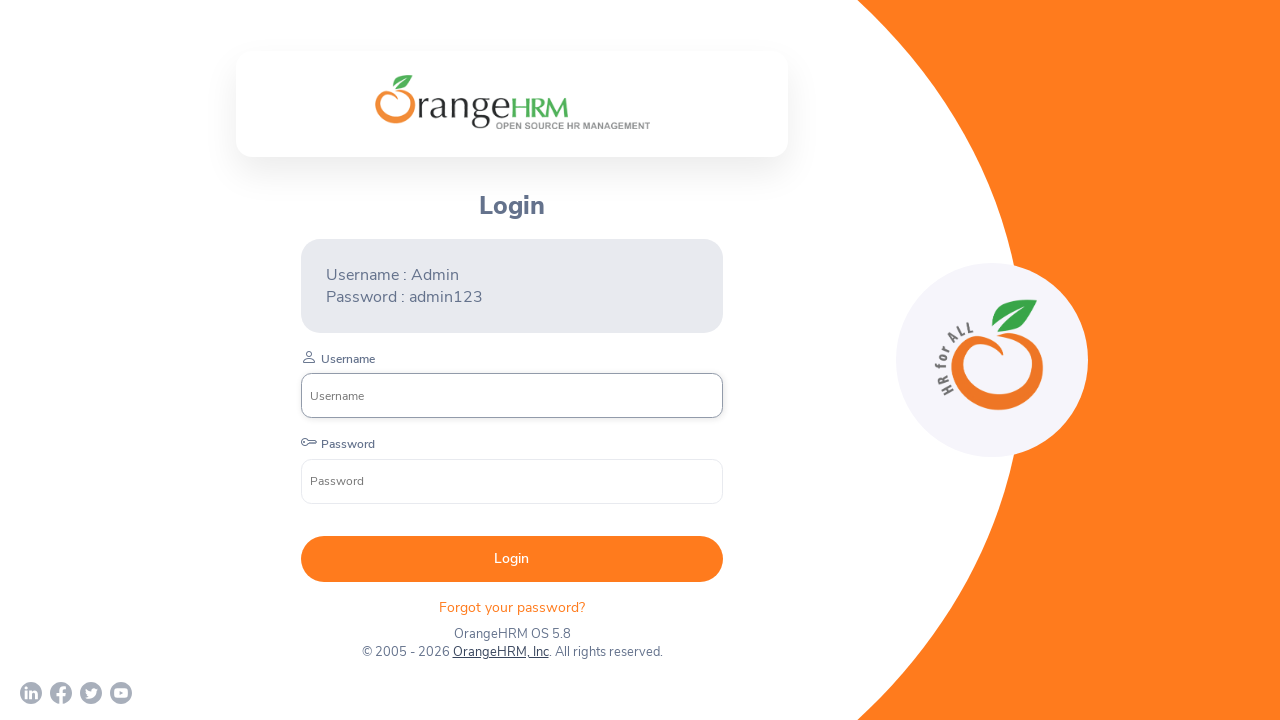

Retrieved text content from Login button:  Login 
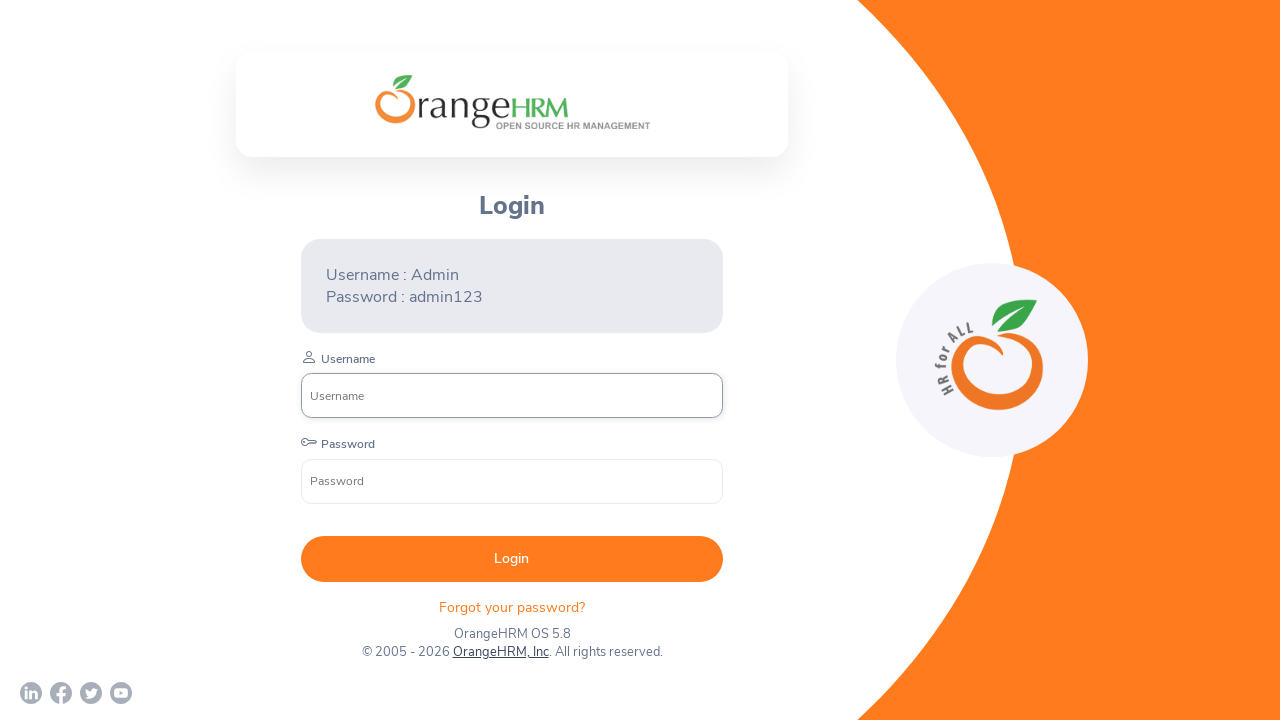

Printed button text to console
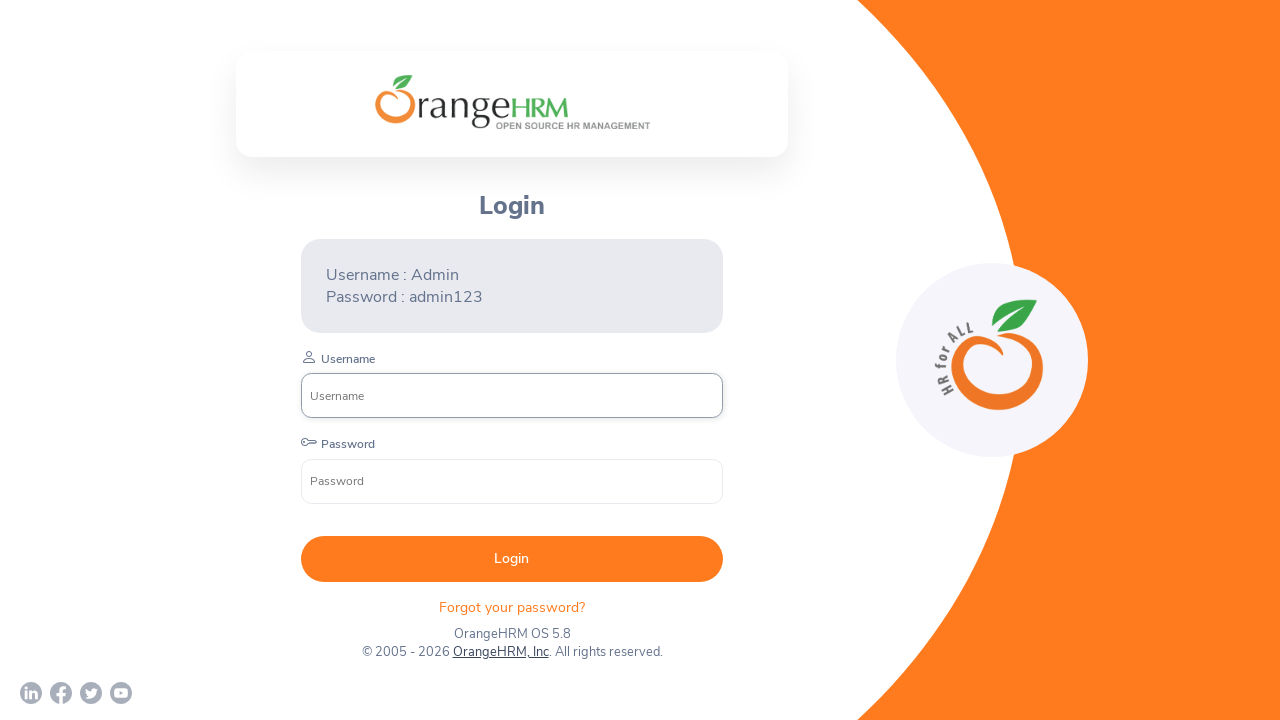

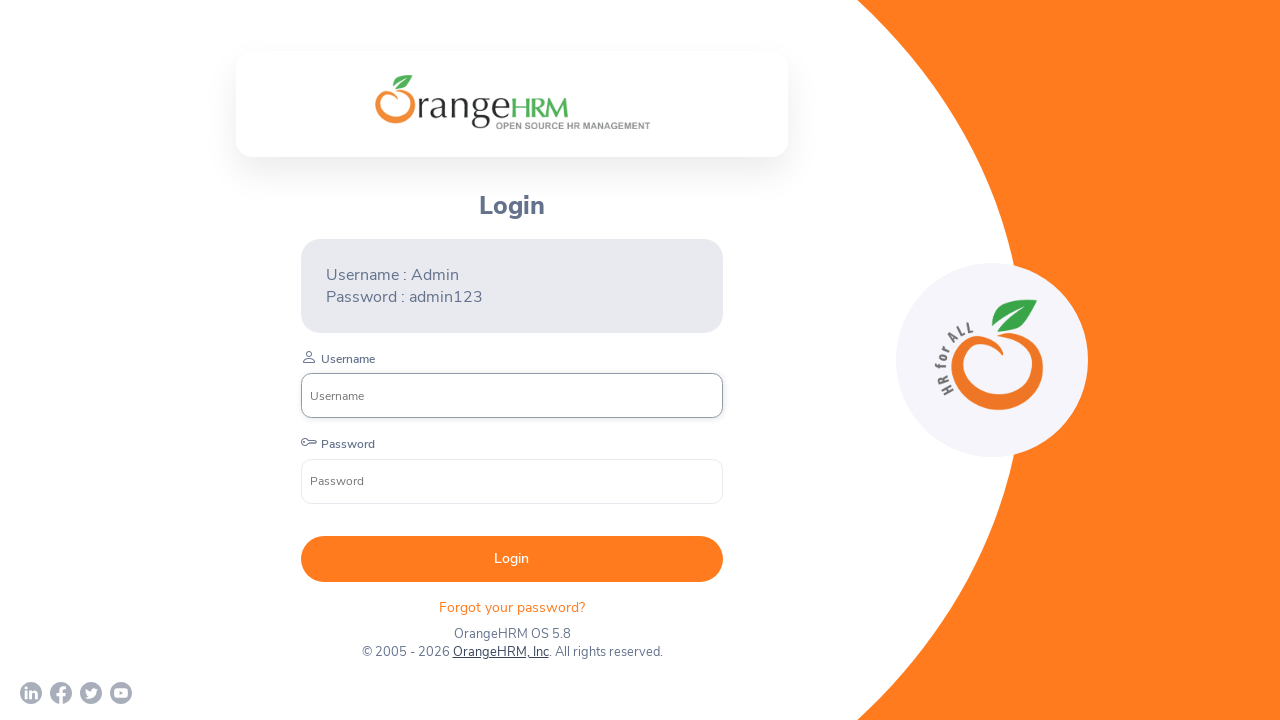